Tests calculator addition functionality by clicking 1 + 3 and verifying the result equals 4

Starting URL: https://testpages.eviltester.com/styled/apps/calculator.html

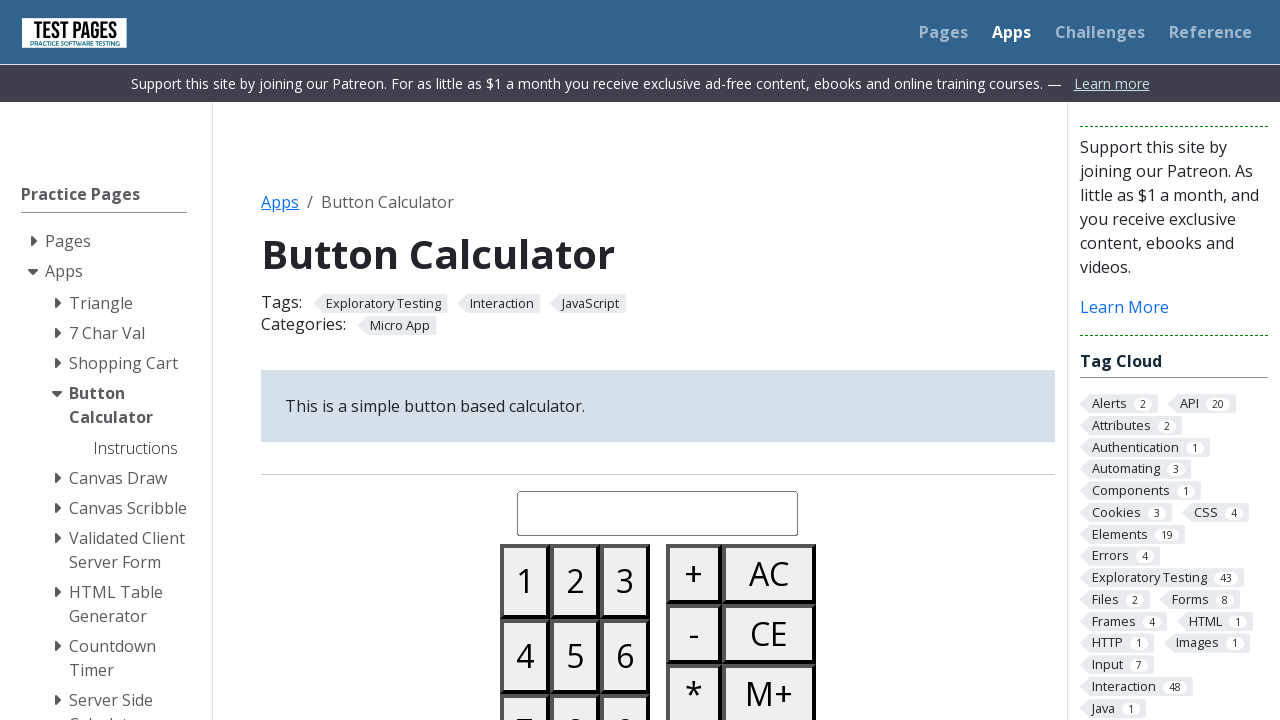

Navigated to calculator application
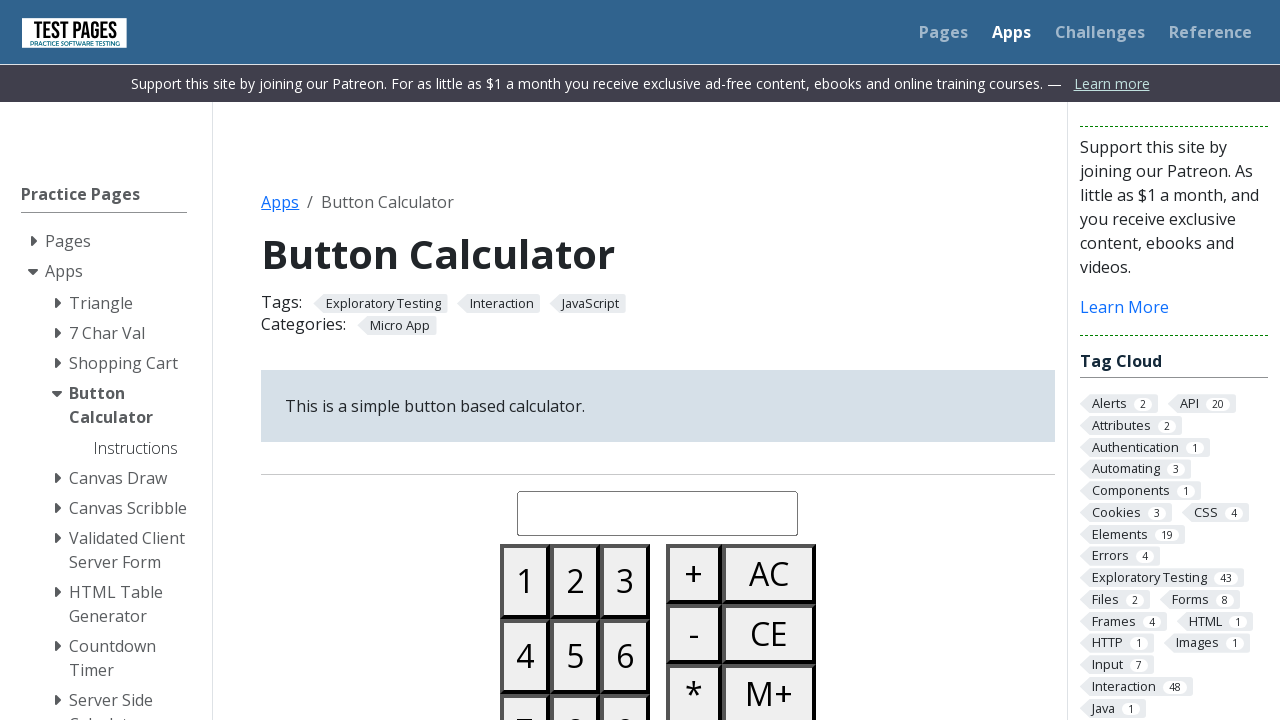

Clicked button 1 at (525, 581) on #button01
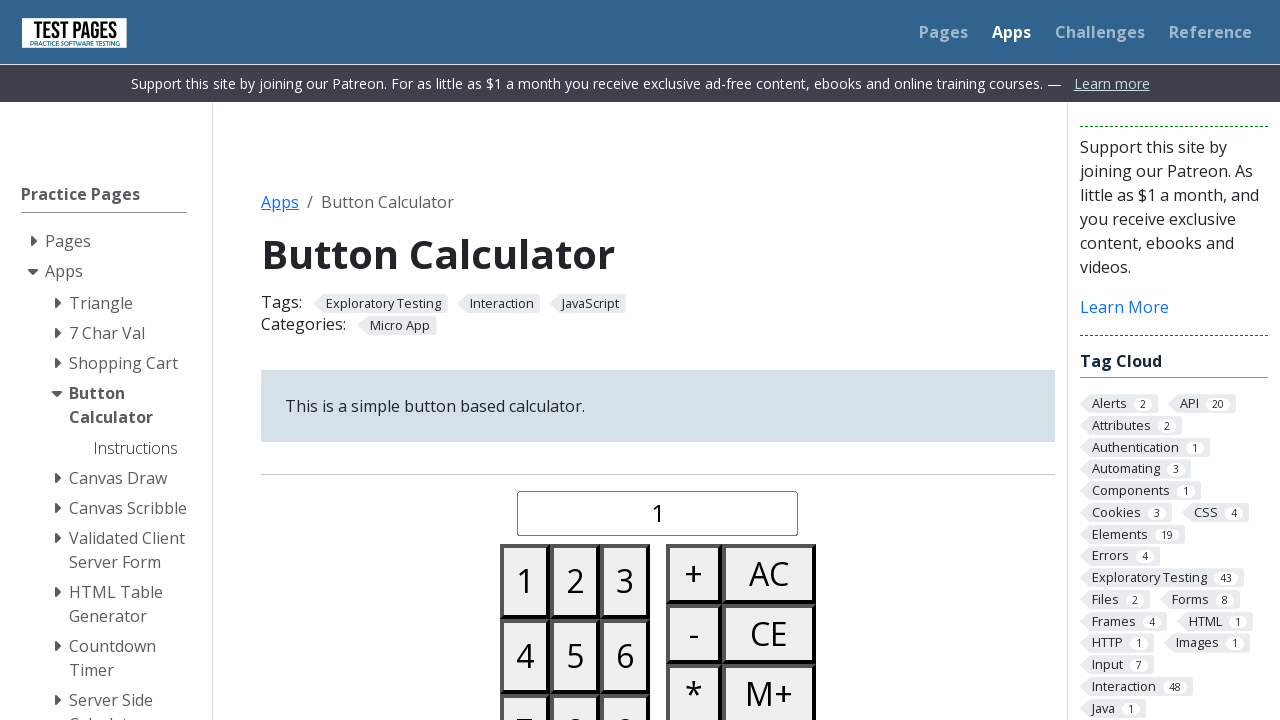

Clicked plus button at (694, 574) on #buttonplus
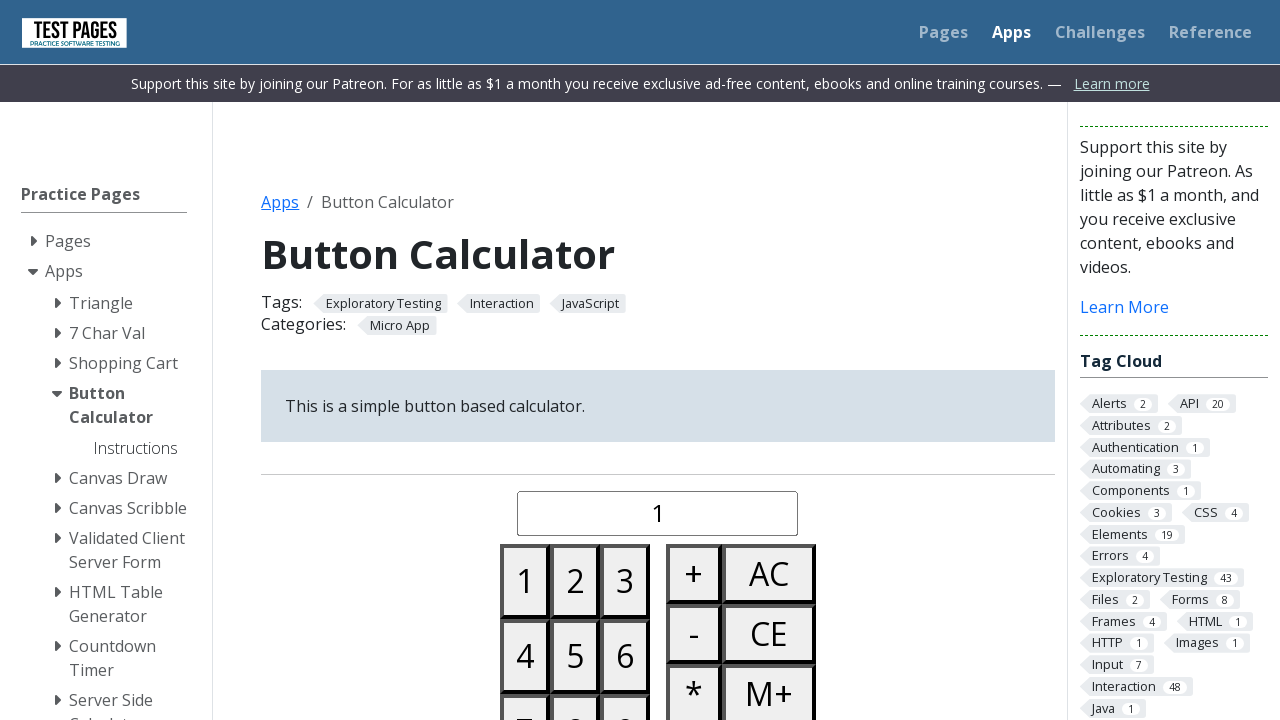

Clicked button 3 at (625, 581) on #button03
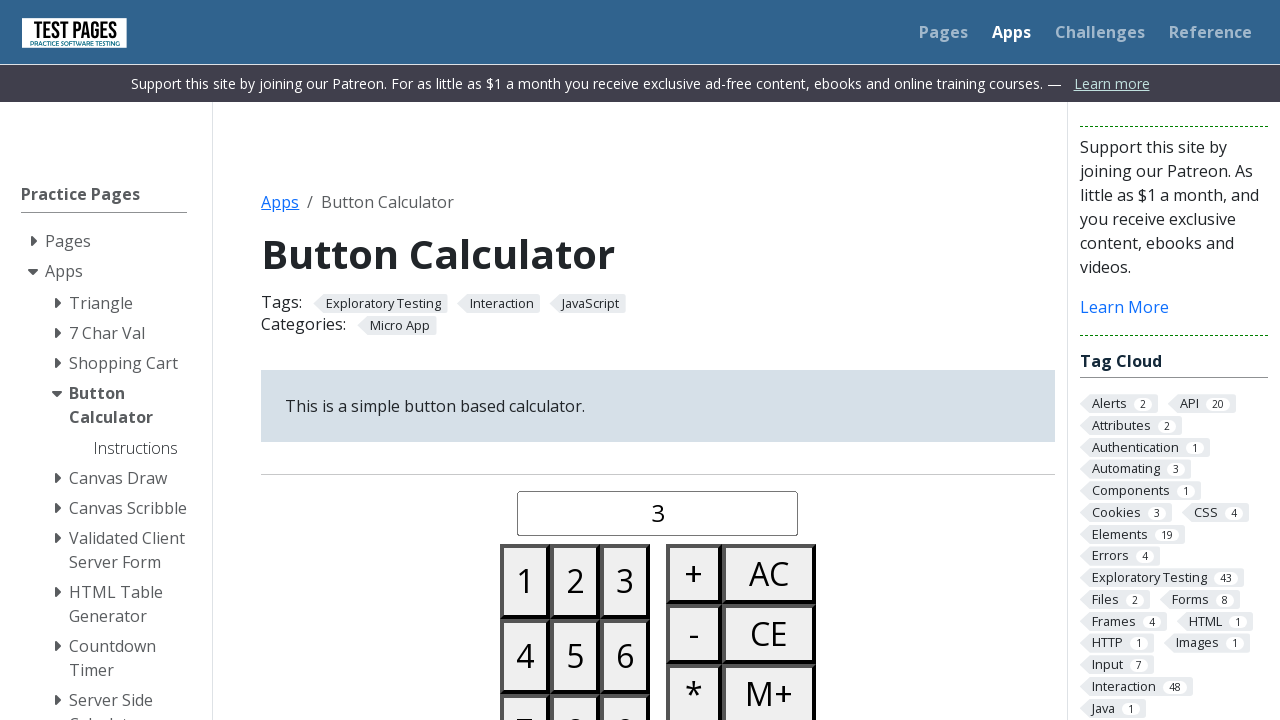

Clicked equals button at (694, 360) on #buttonequals
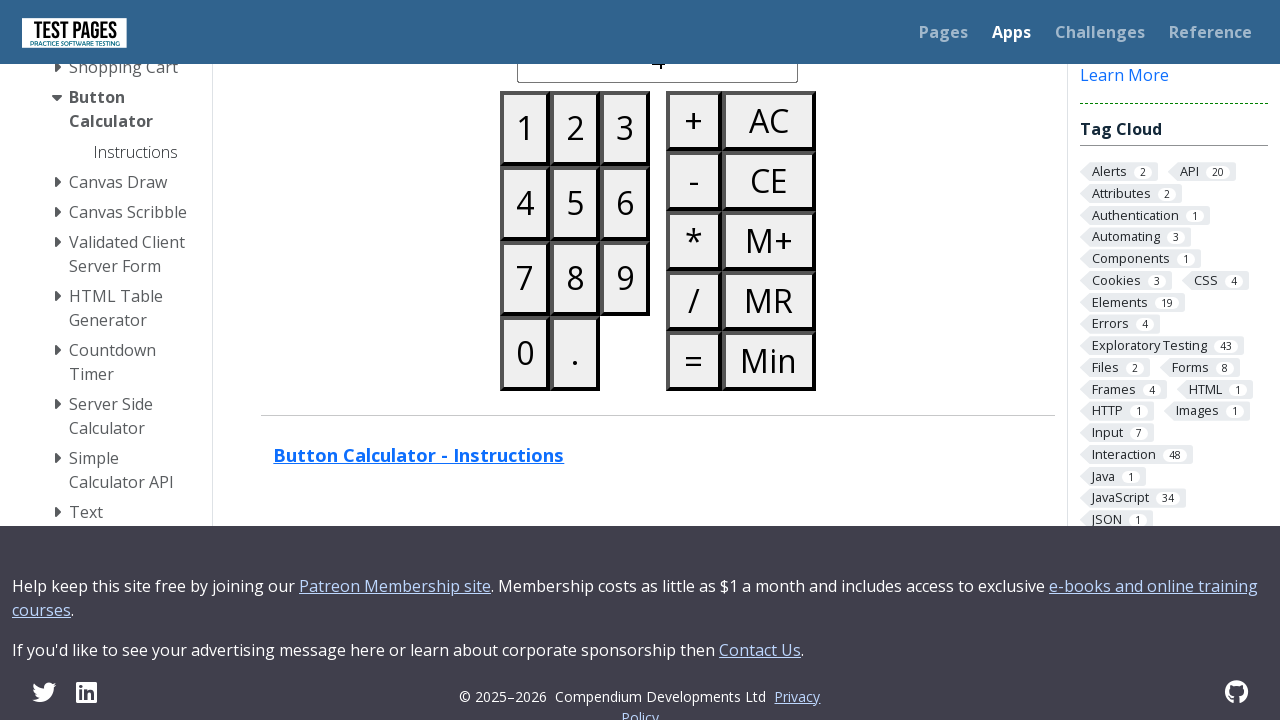

Verified result equals 4
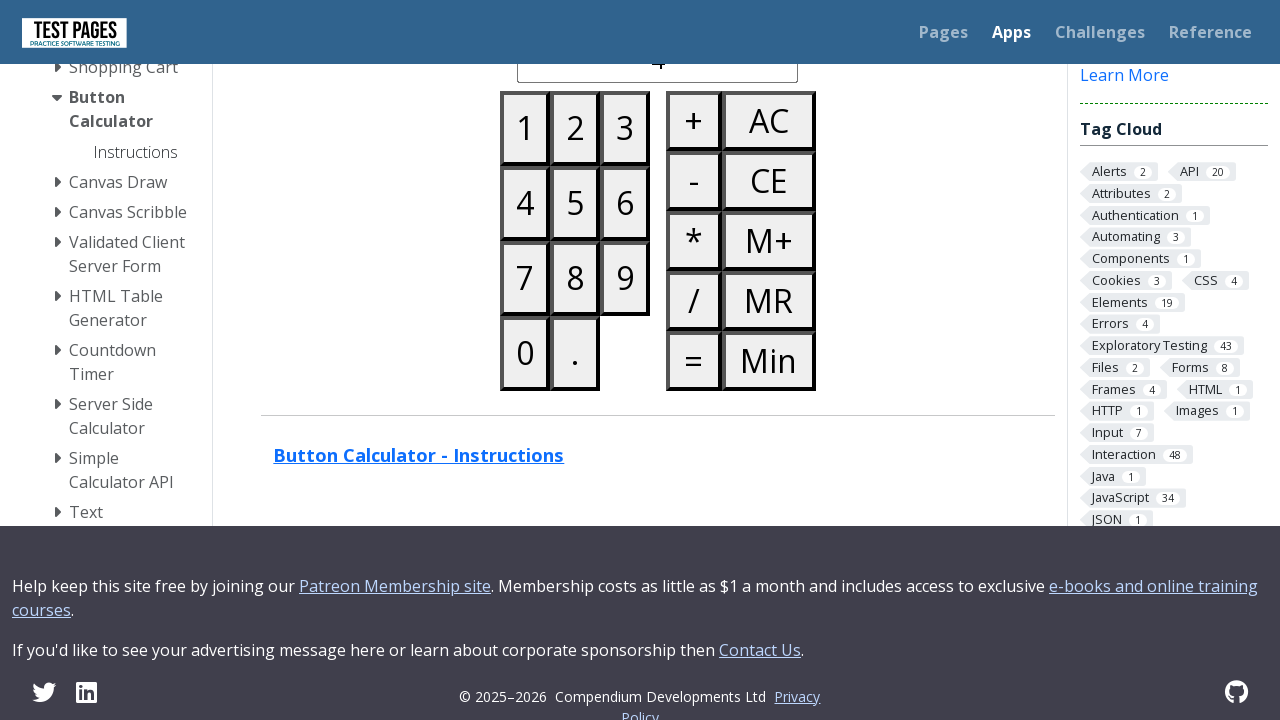

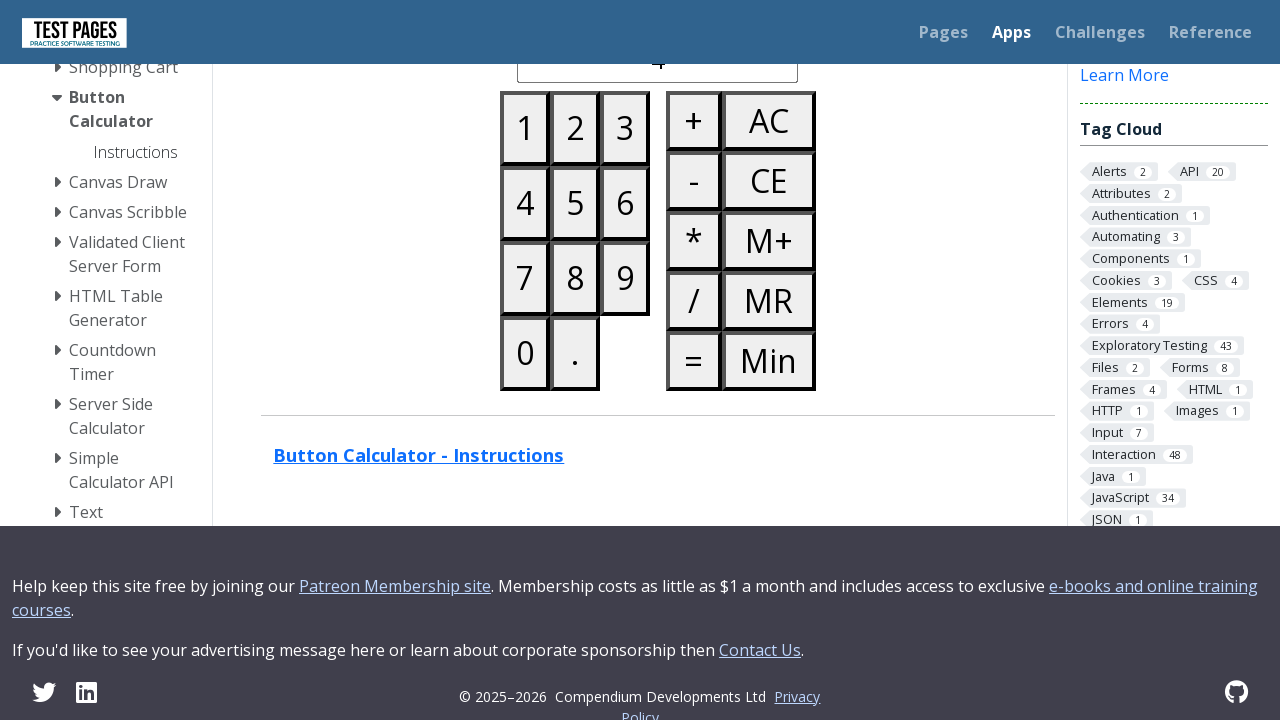